Tests element visibility by clicking on Disappearing Elements link, then clicking Portfolio menu and waiting for it to become invisible

Starting URL: https://the-internet.herokuapp.com/

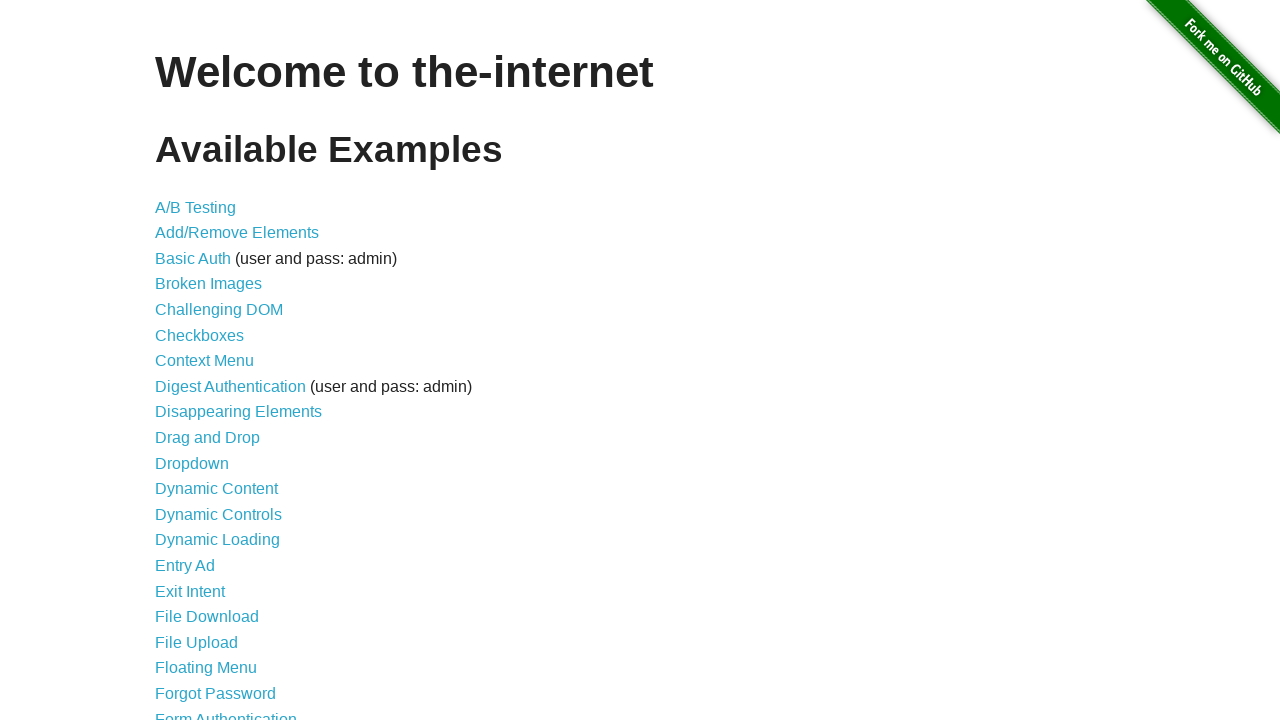

Clicked on Disappearing Elements link at (238, 412) on a[href='/disappearing_elements']
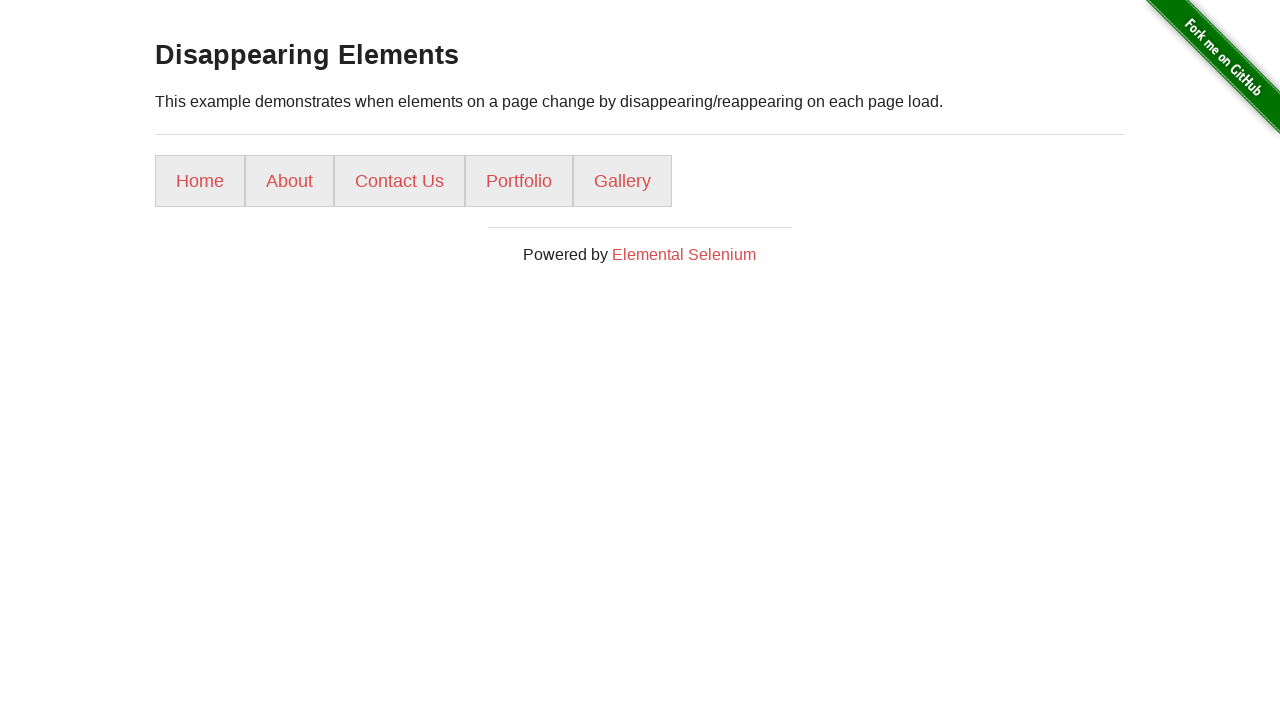

Page loaded (domcontentloaded state)
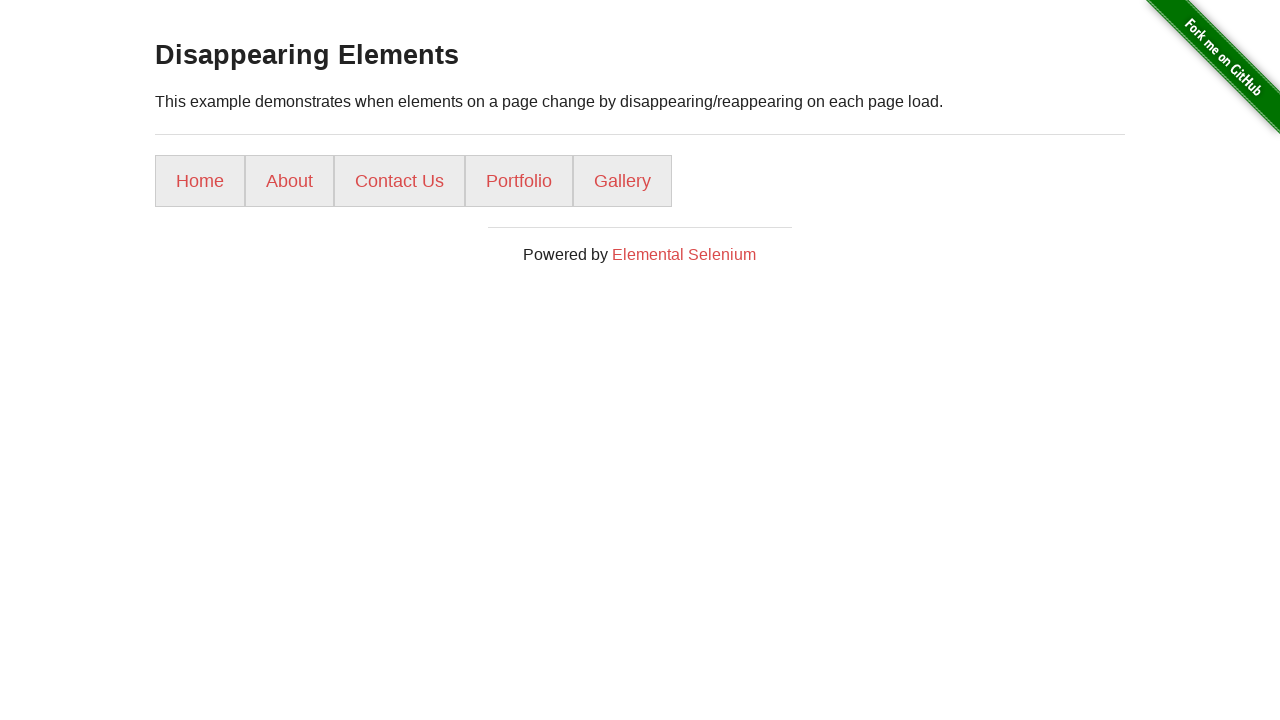

Clicked on Portfolio menu item at (519, 181) on a[href='/portfolio/']
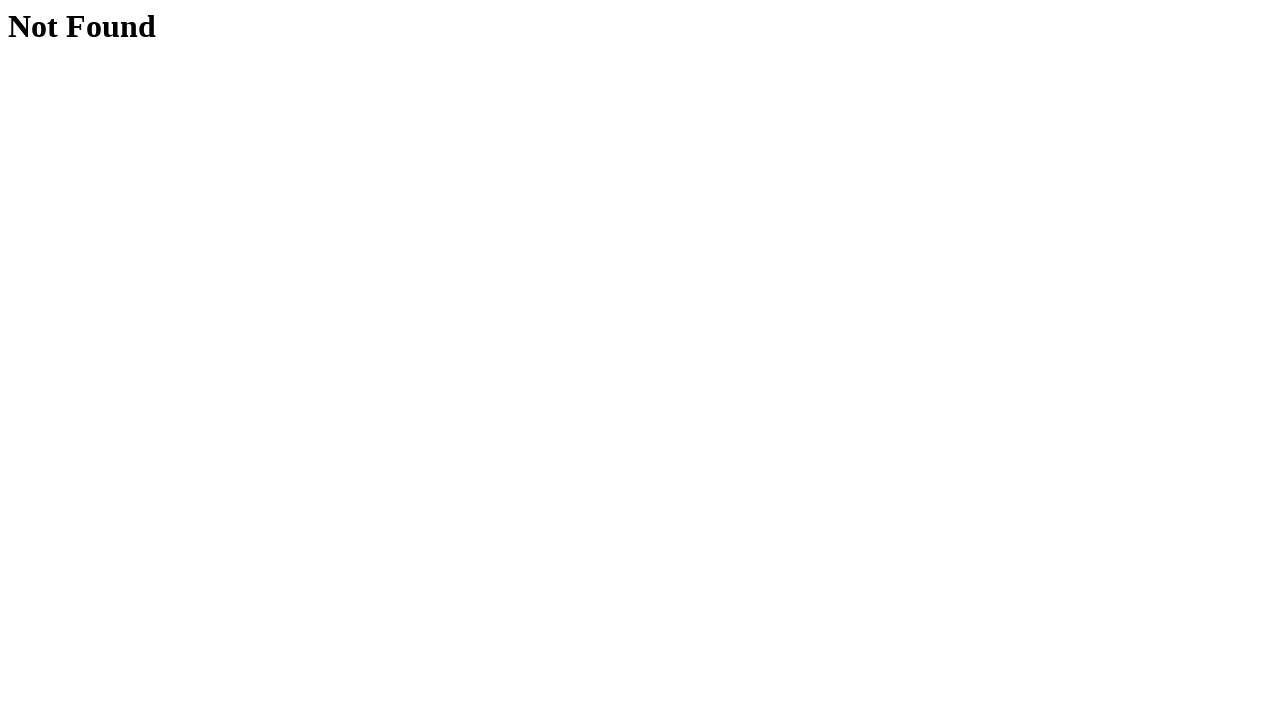

Portfolio link became invisible (waited for element to be hidden)
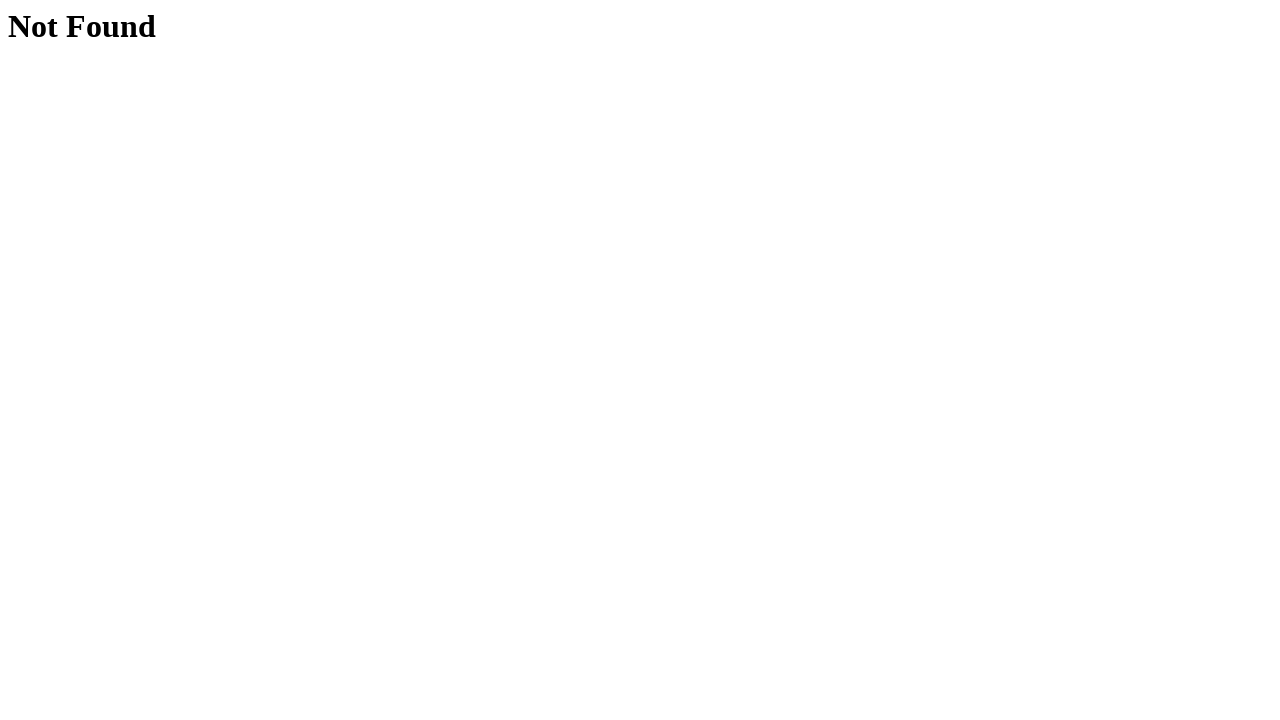

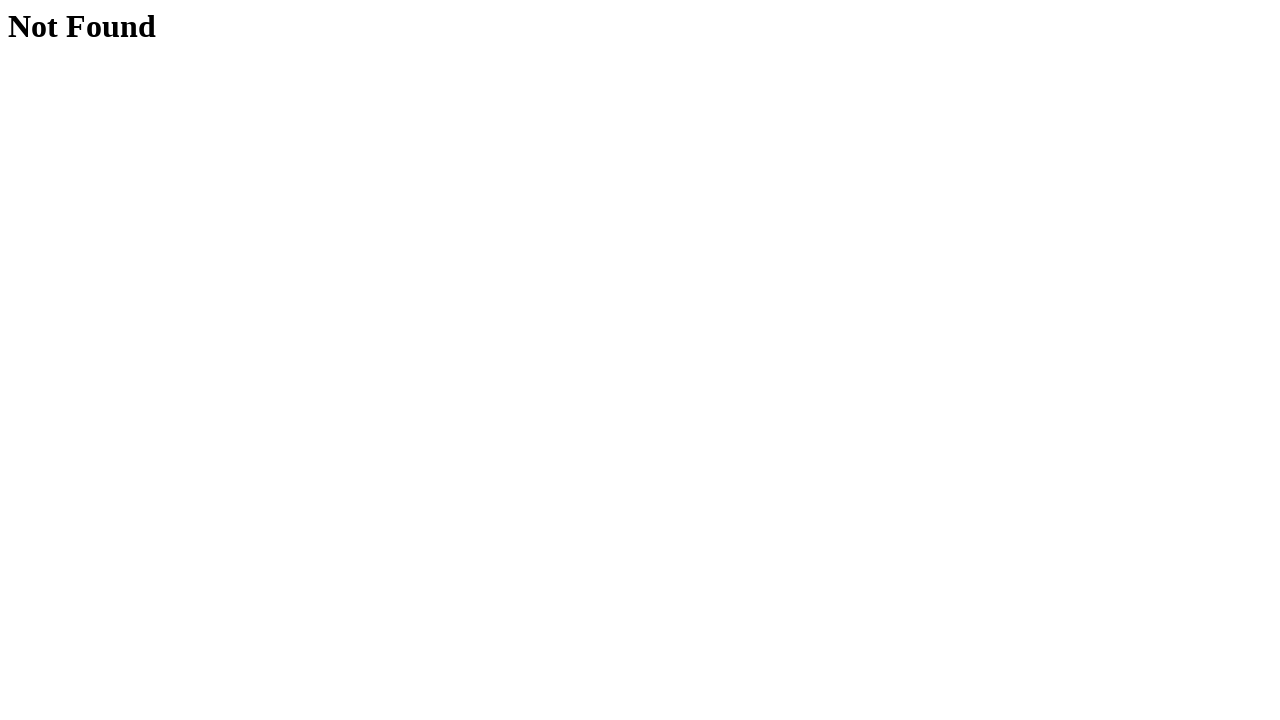